Tests menu interactions including clicking on panel menu items, performing right-click actions, and navigating through submenu options

Starting URL: https://www.leafground.com/menu.xhtml

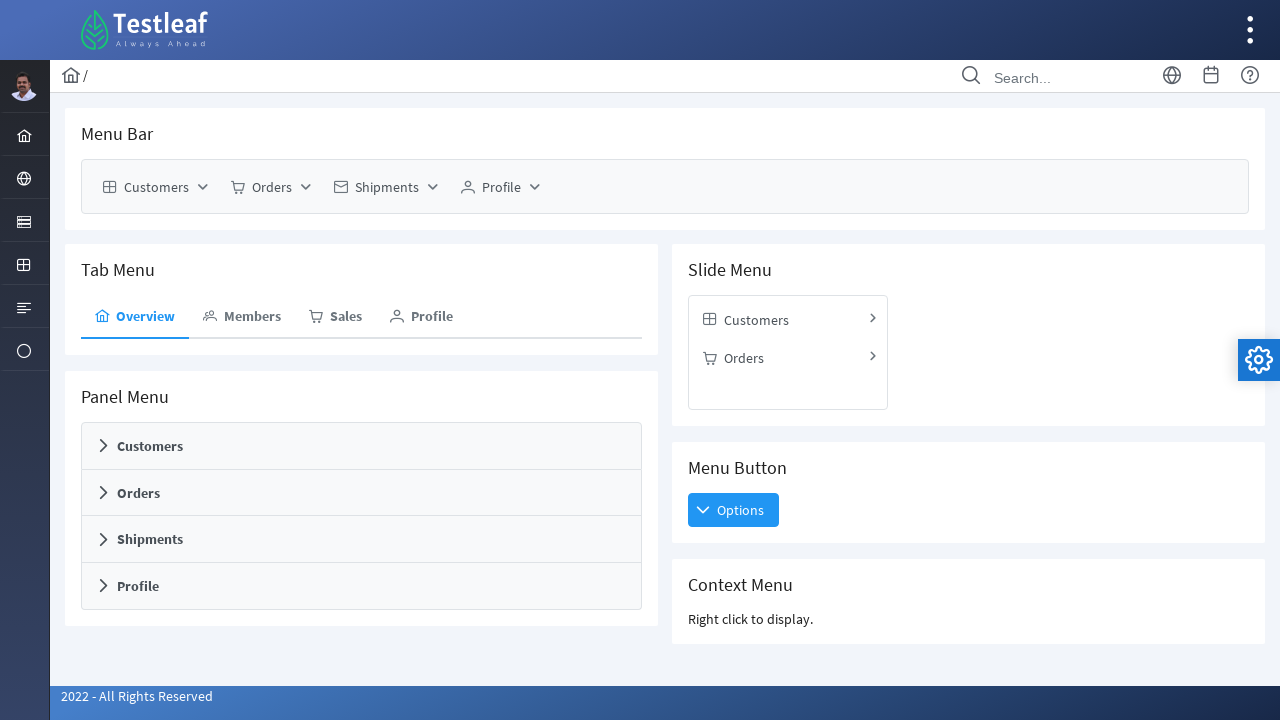

Clicked on third panel menu header to expand it at (362, 540) on (//div[@class='ui-panelmenu-panel'])[3]/h3
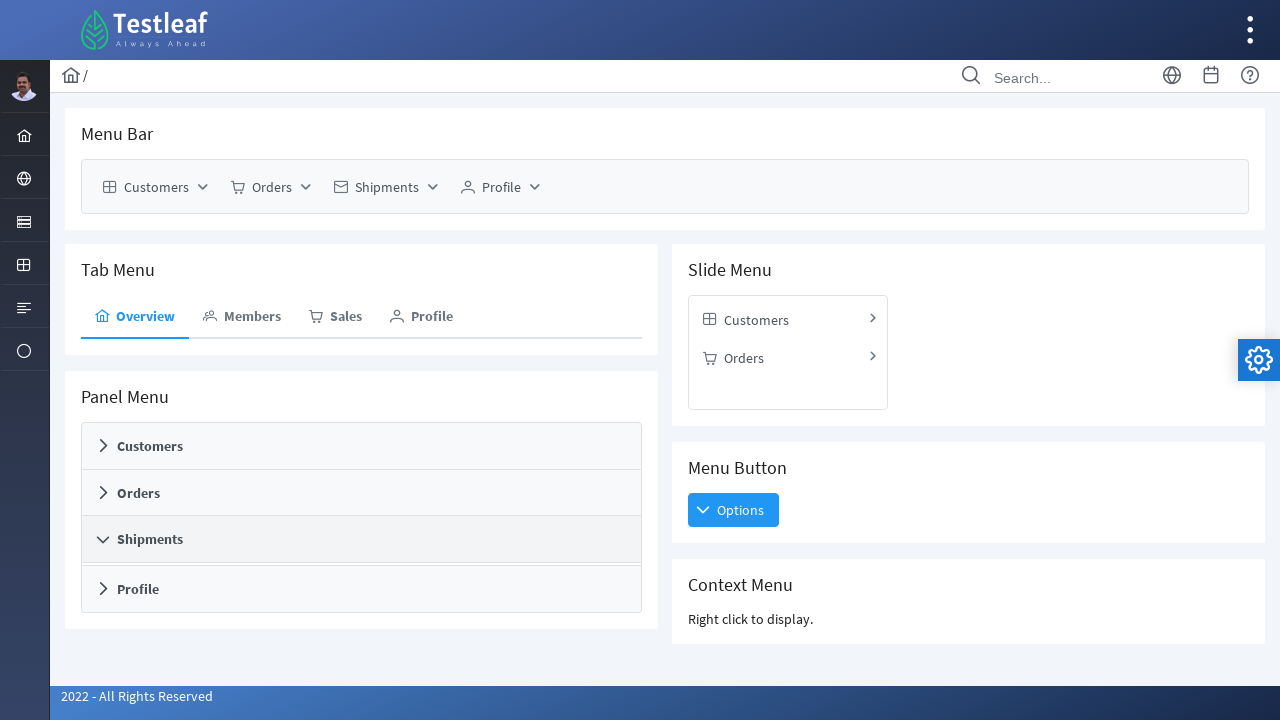

Right-clicked on the 20th menu item link at (362, 478) on (//a[@class='ui-menuitem-link ui-corner-all'])[20]
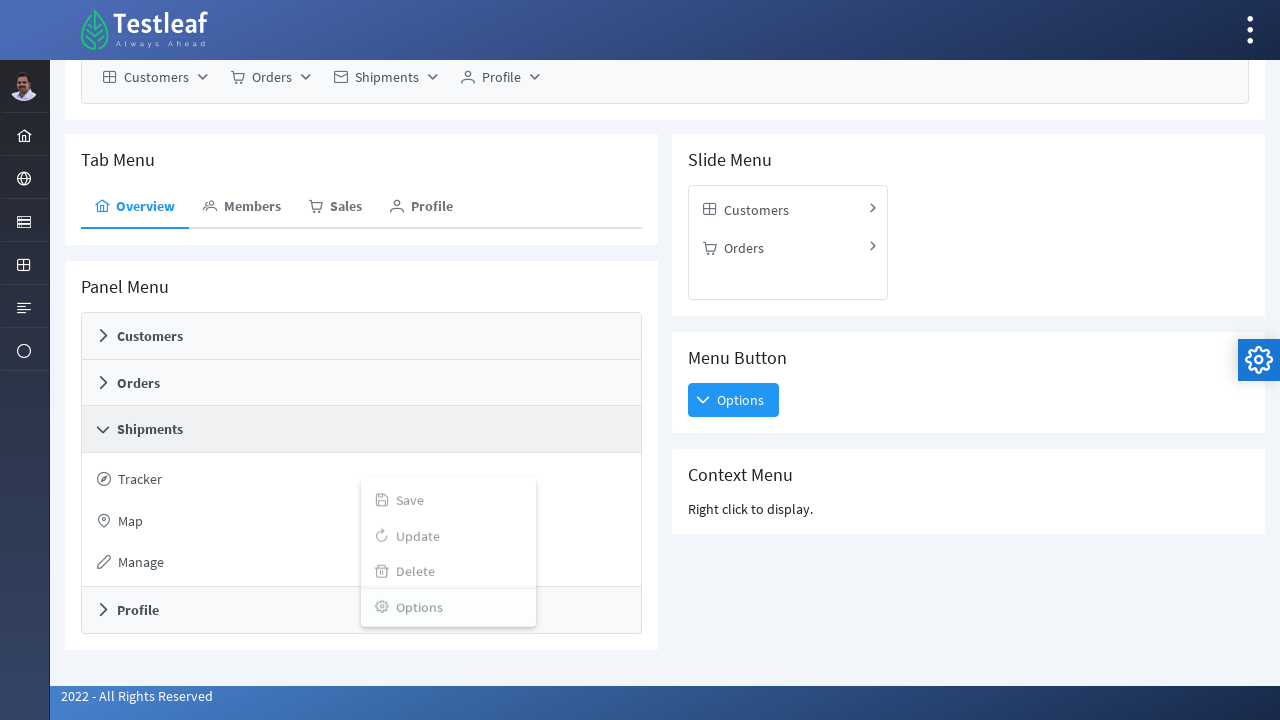

Clicked on the 8th submenu link at (788, 247) on (//a[@class='ui-menuitem-link ui-submenu-link ui-corner-all'])[8]
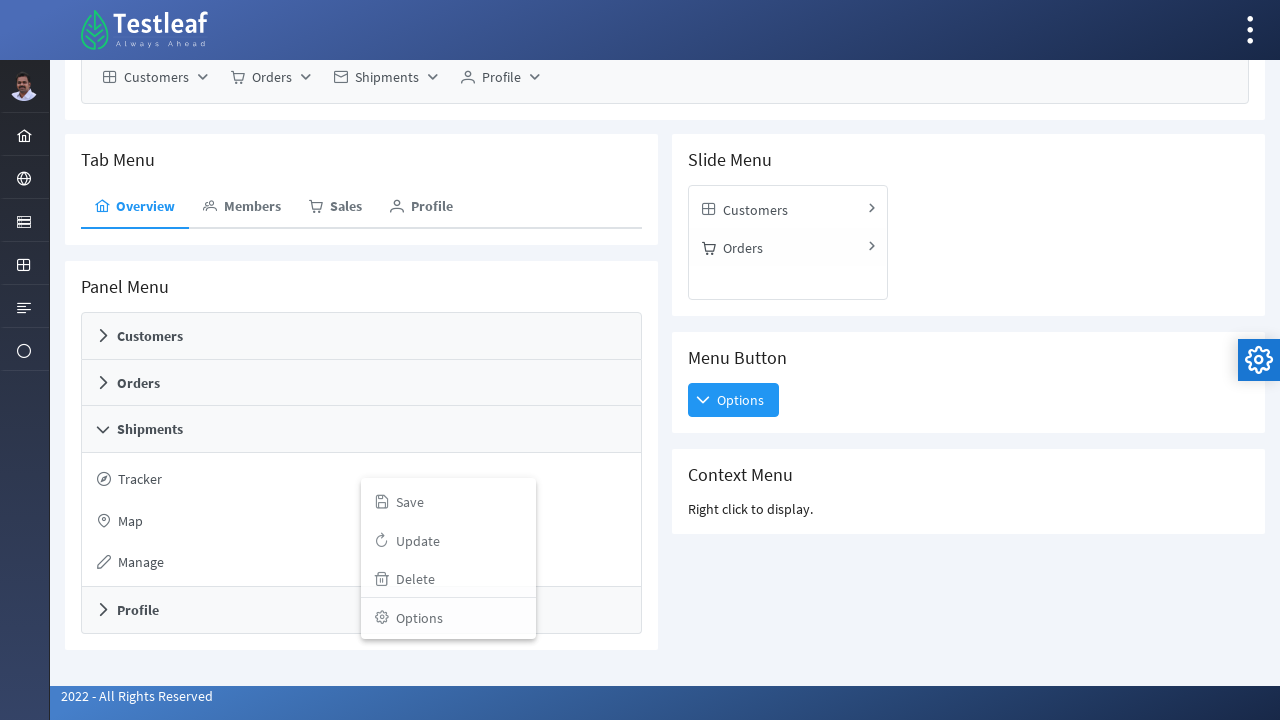

Right-clicked on the slide menu backward element at (788, 283) on //div[@class='ui-slidemenu-backward ui-widget-header ui-corner-all ui-helper-cle
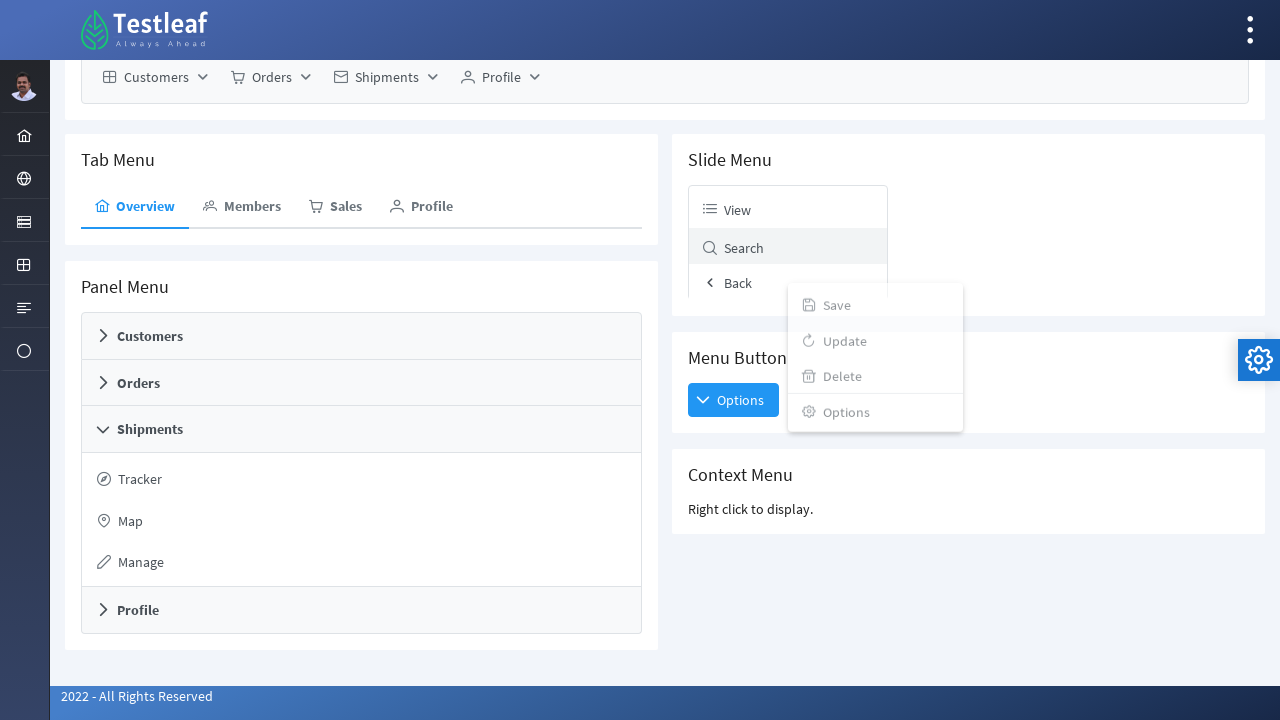

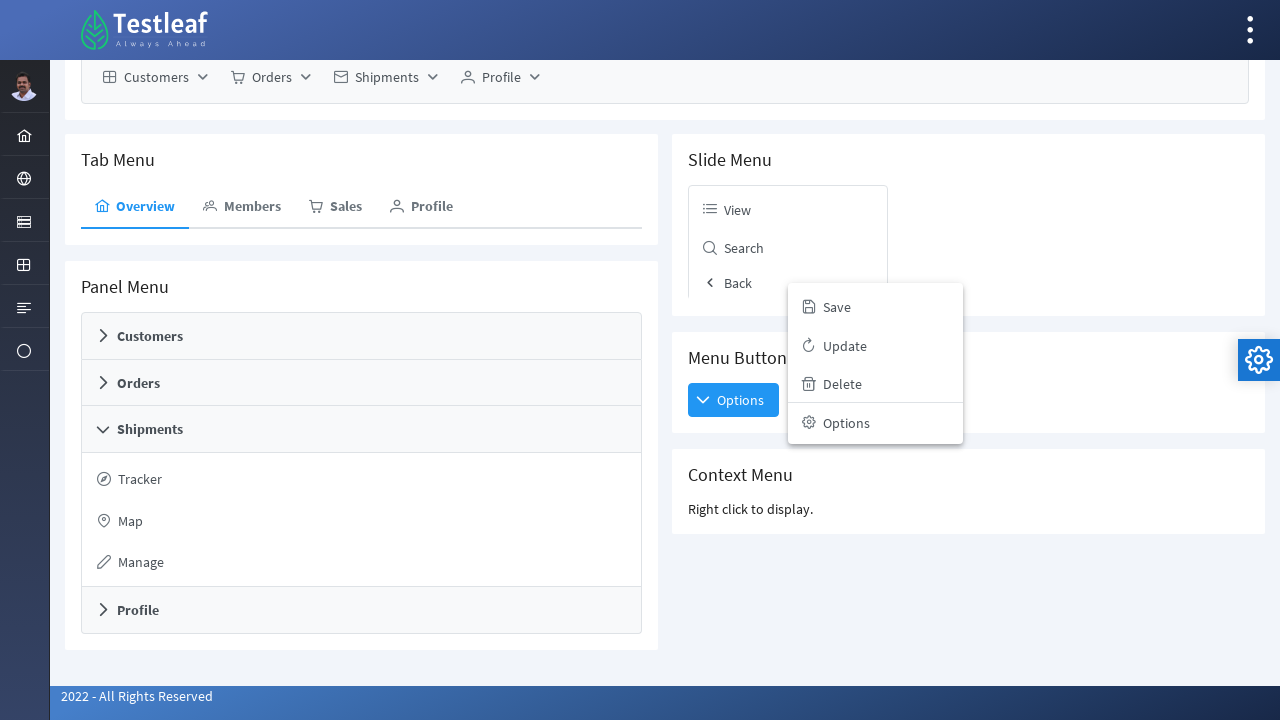